Simple navigation test that verifies the Western Sydney University website loads successfully

Starting URL: https://www.westernsydney.edu.au

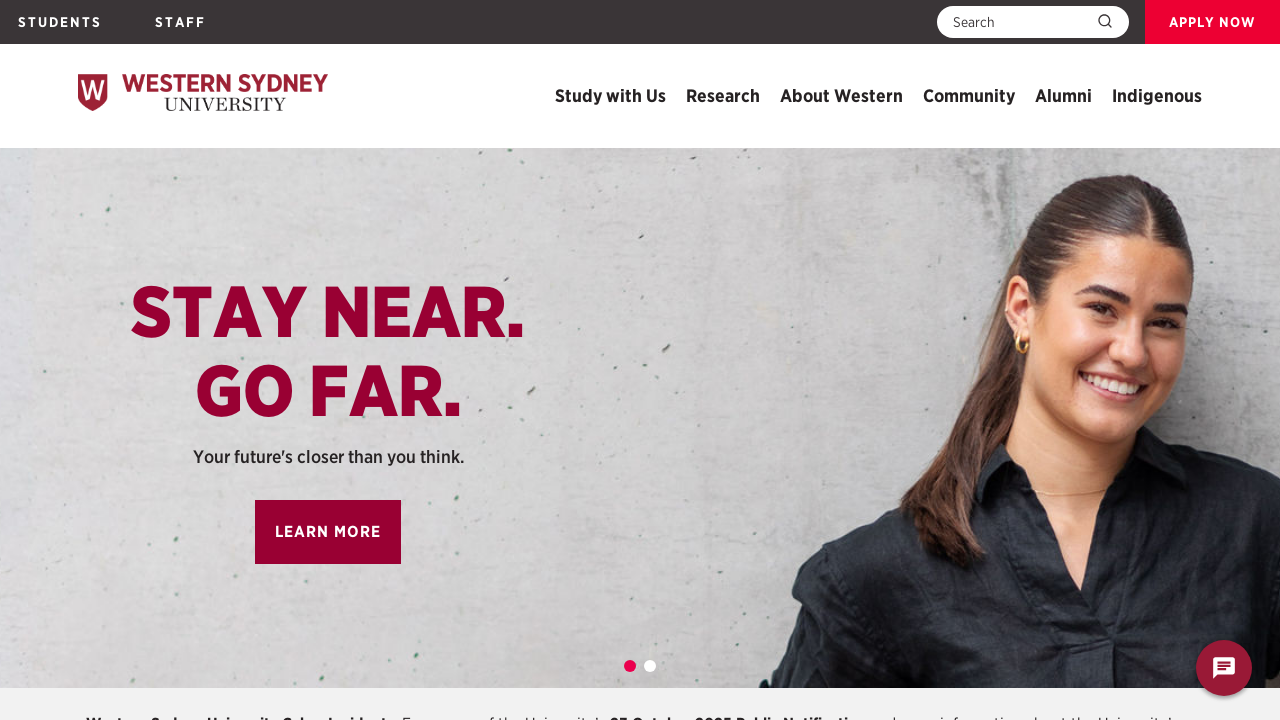

Western Sydney University website DOM content loaded
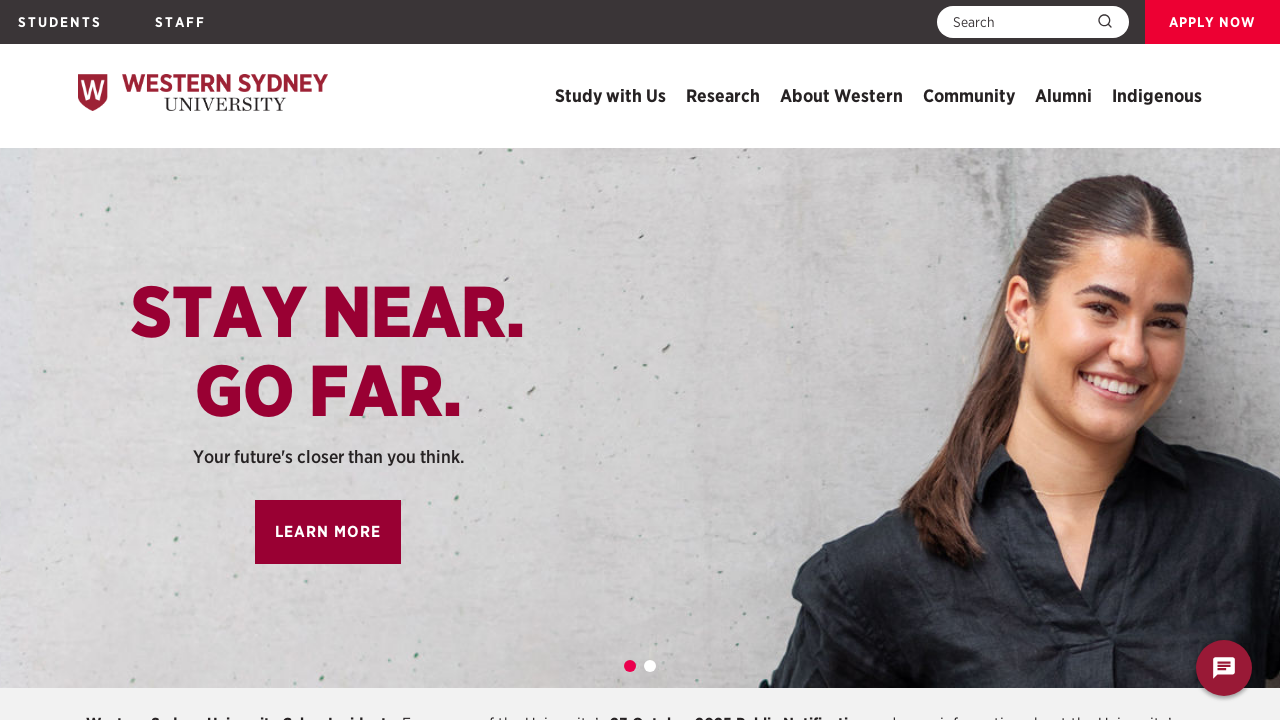

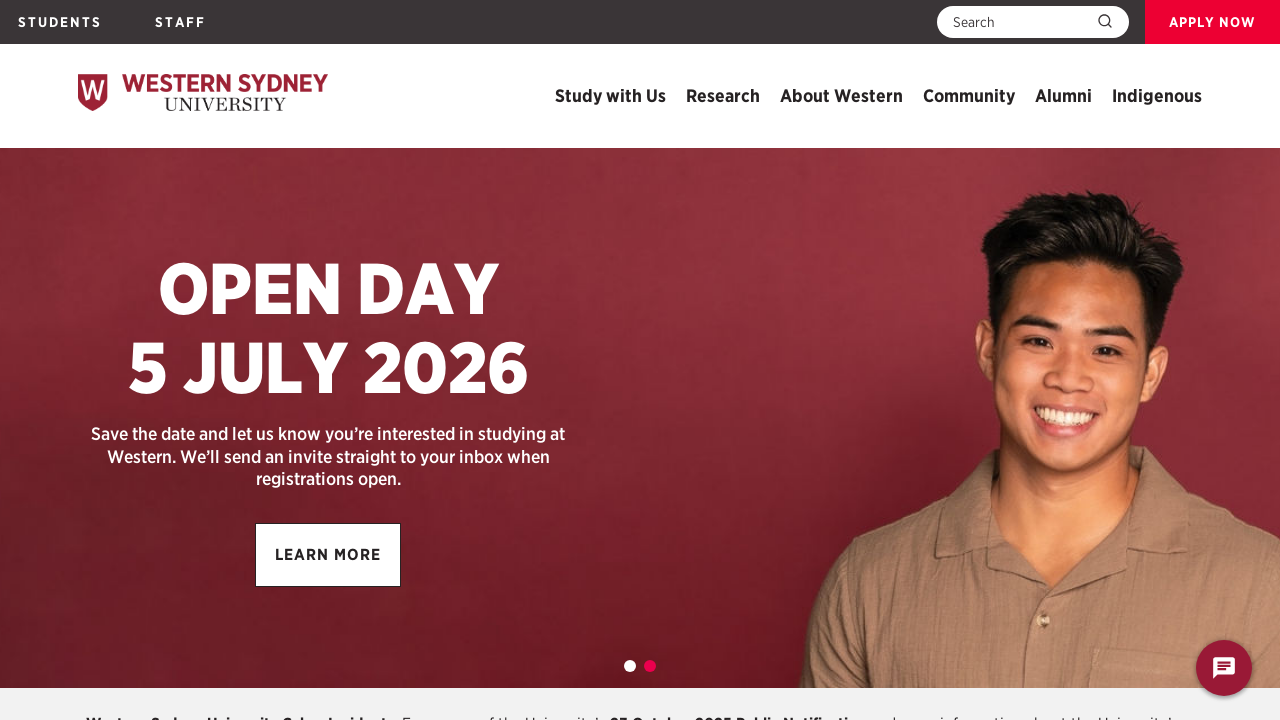